Verifies that the Remember Me checkbox on the login page is clickable and can be selected.

Starting URL: https://dev.fobesoft.com/#/login

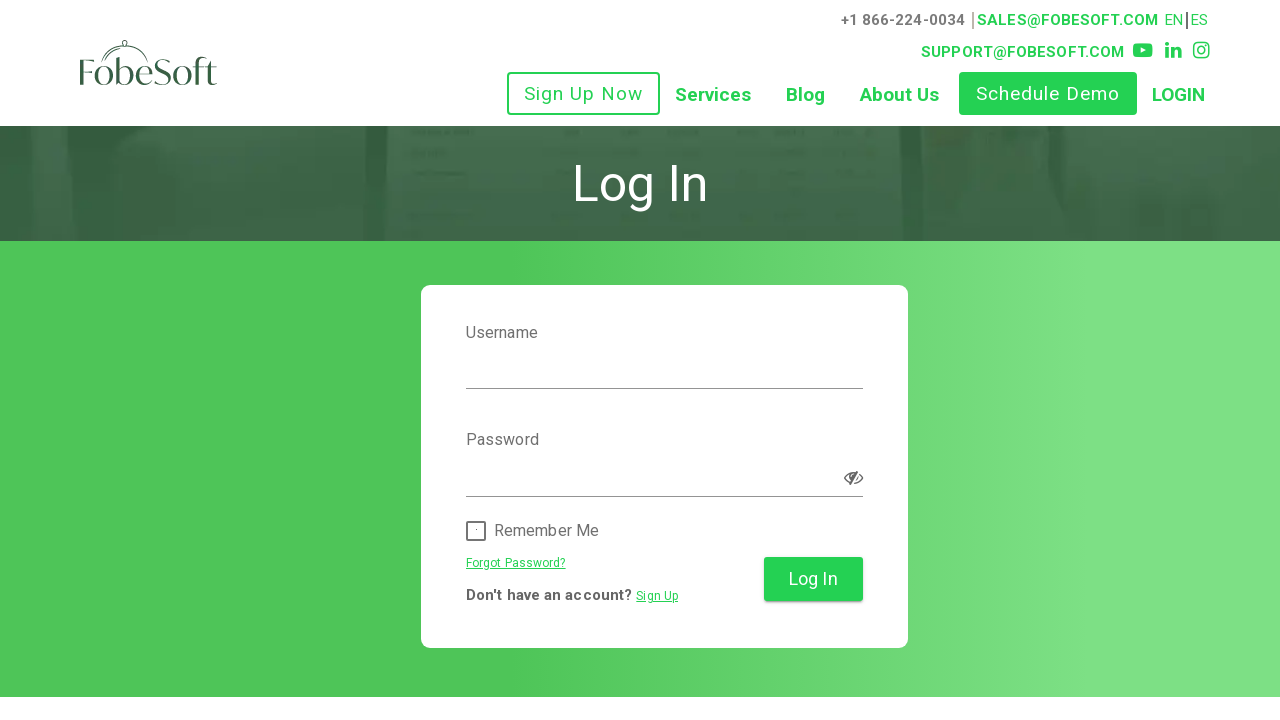

Login page loaded - 'Log In' banner text found
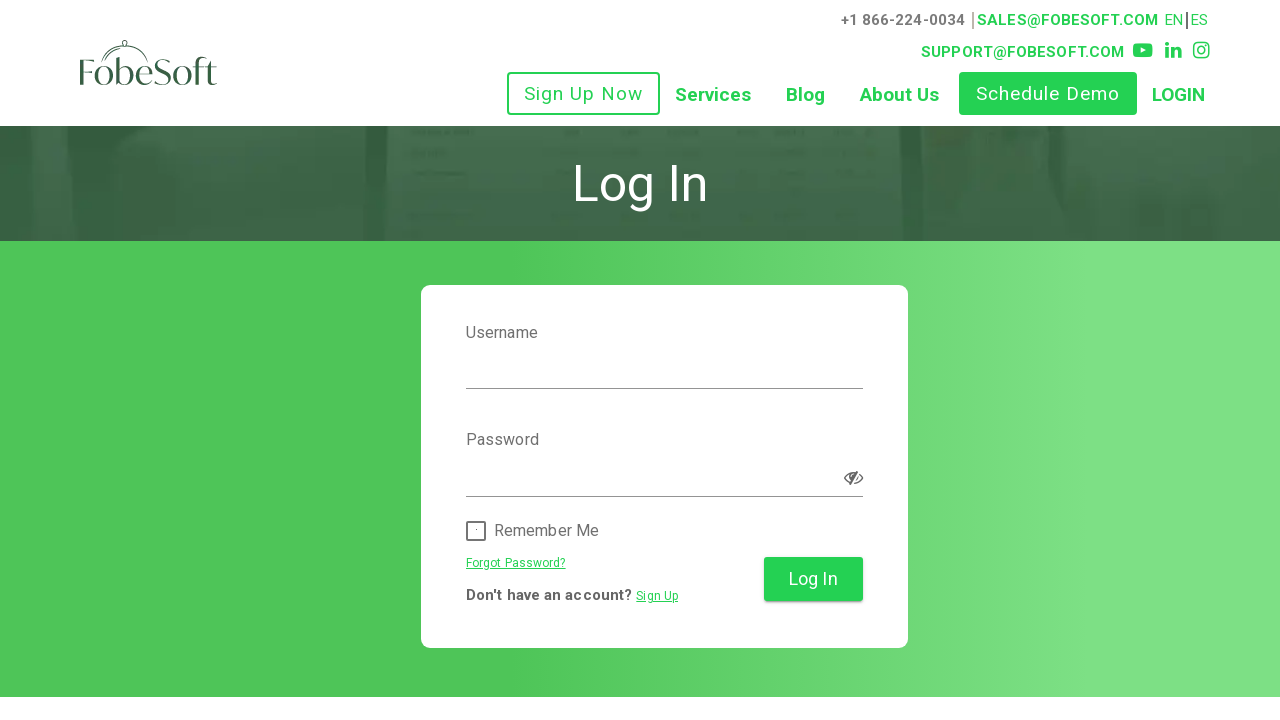

Clicked the Remember Me checkbox at (476, 529) on input#rememberMe1-input
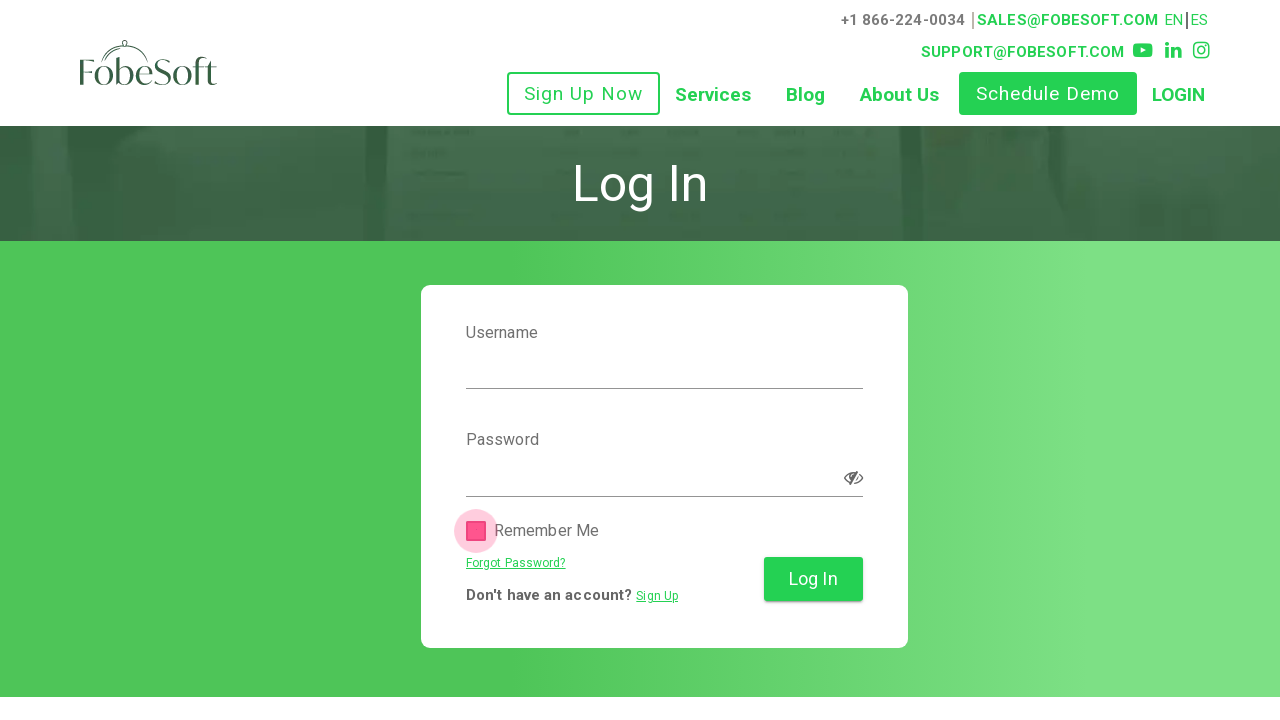

Verified Remember Me checkbox is selected
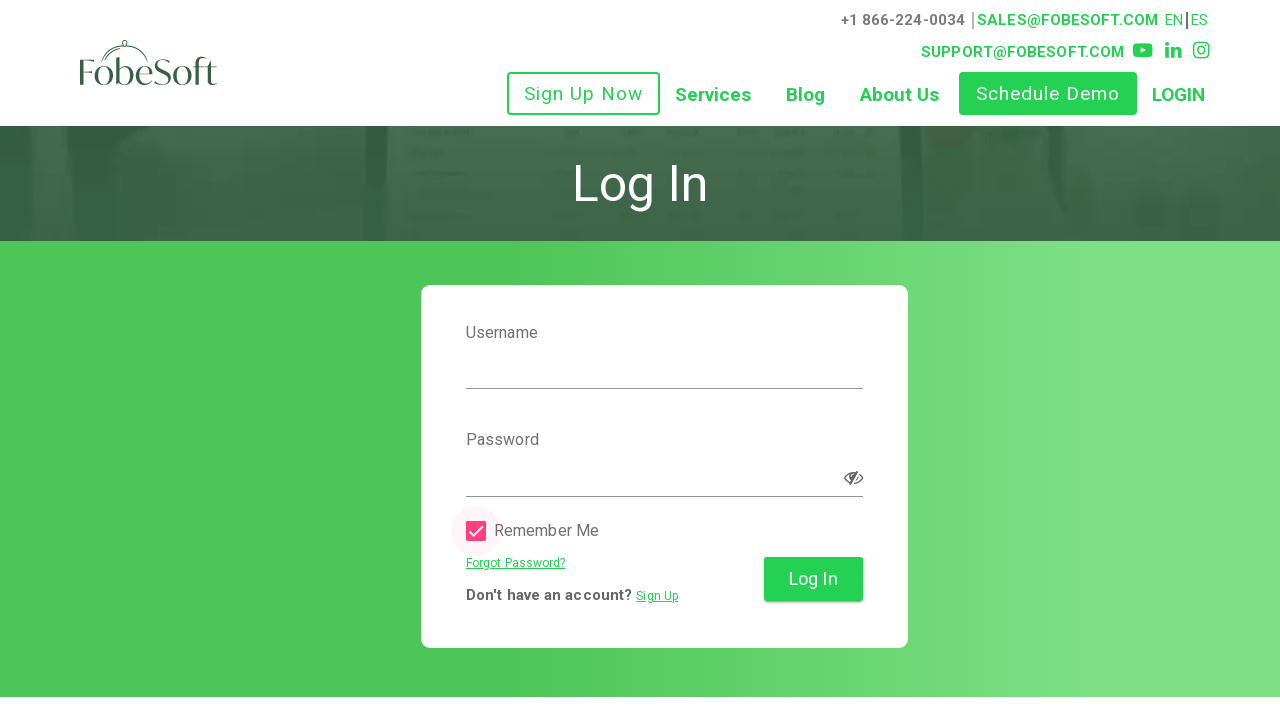

Assertion passed - Remember Me checkbox is selected
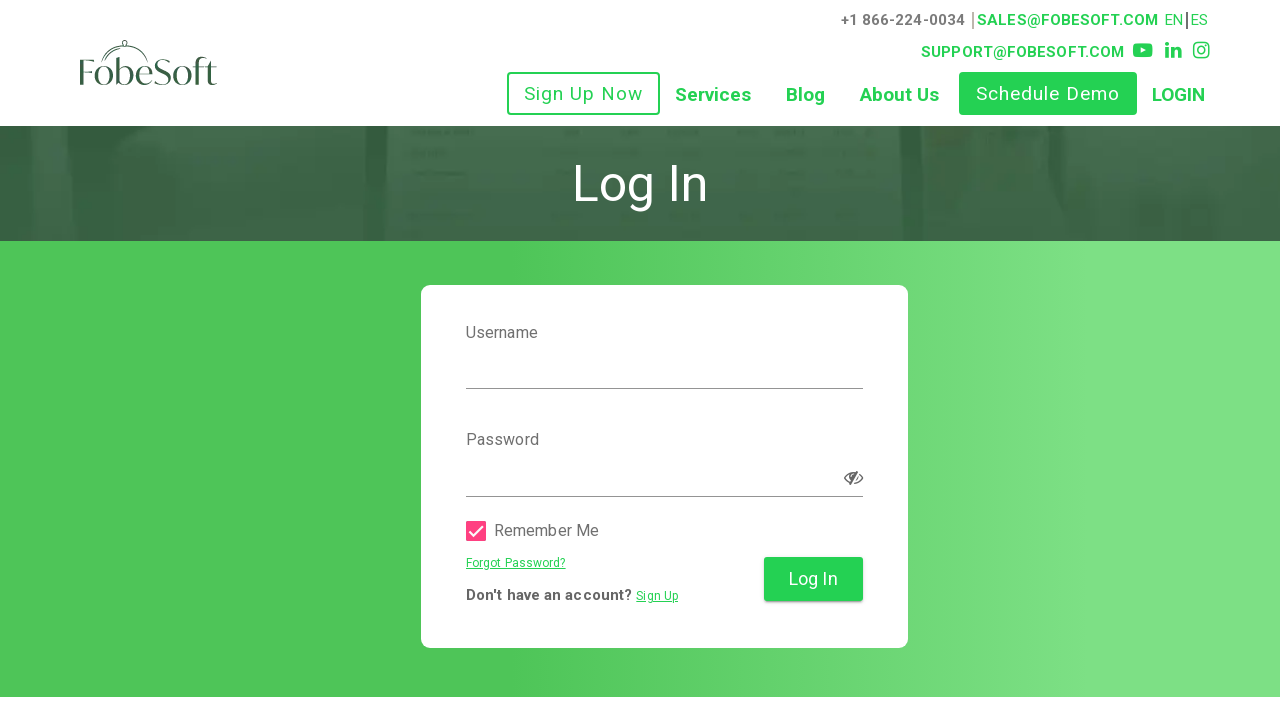

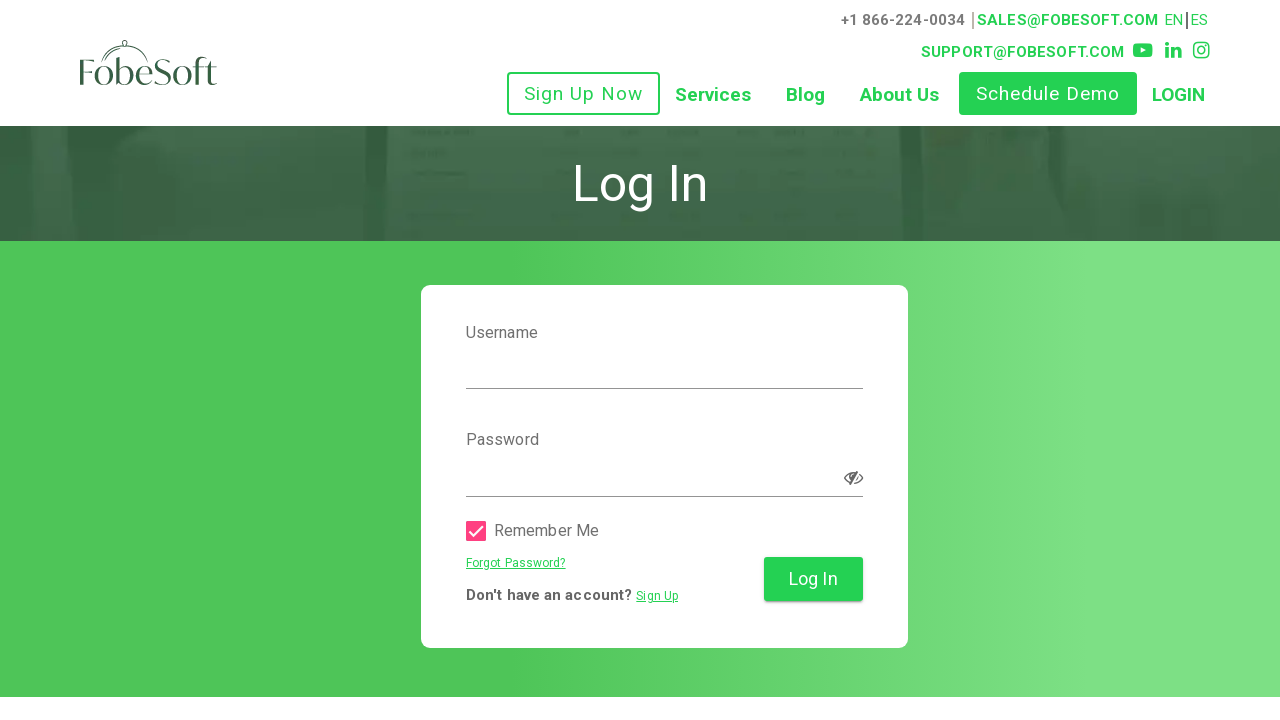